Tests dropdown select functionality by selecting Option 3, then Option 2, and verifying the result displays Option 2

Starting URL: https://kristinek.github.io/site/examples/actions

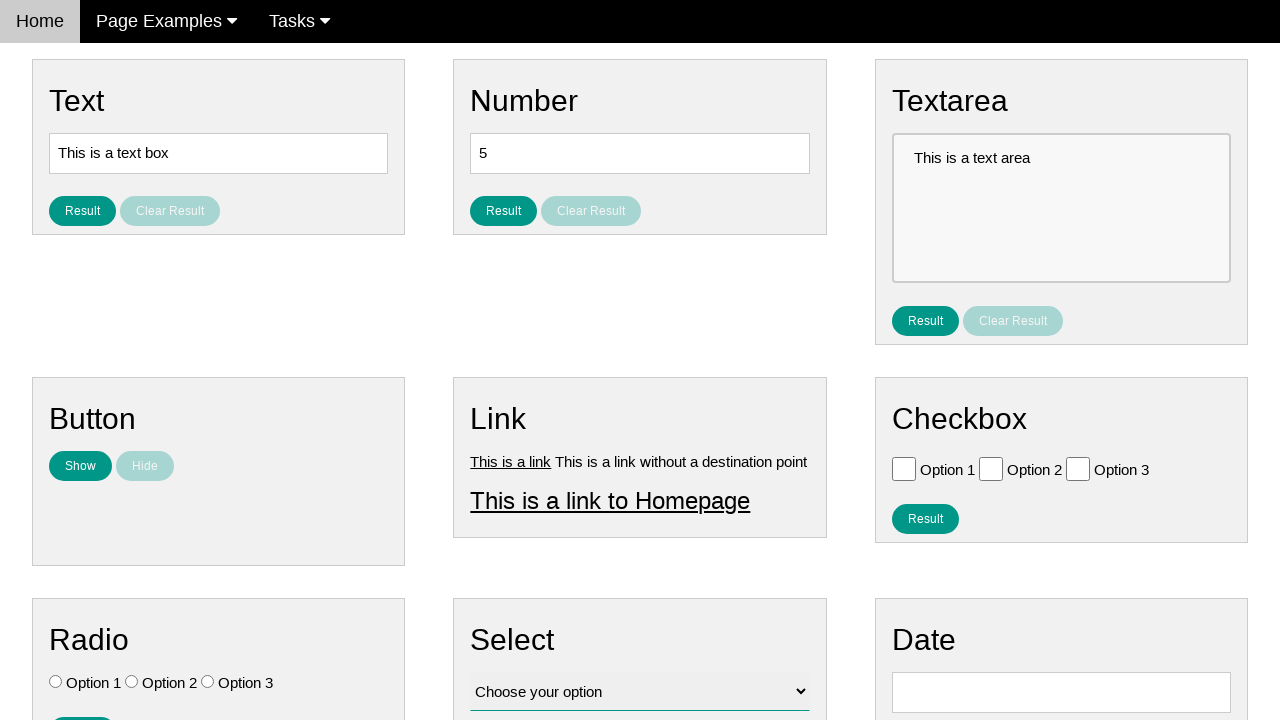

Selected 'Option 3' from dropdown by visible text on #vfb-12
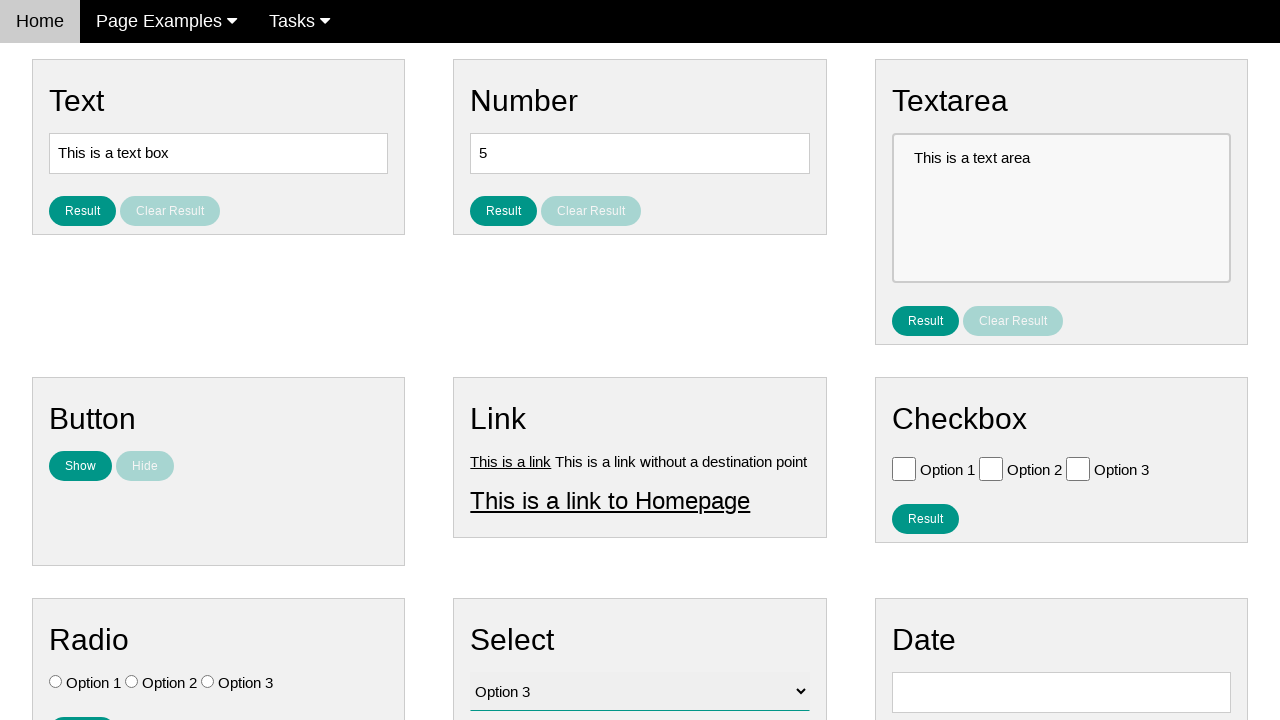

Selected 'Option 2' from dropdown by index on #vfb-12
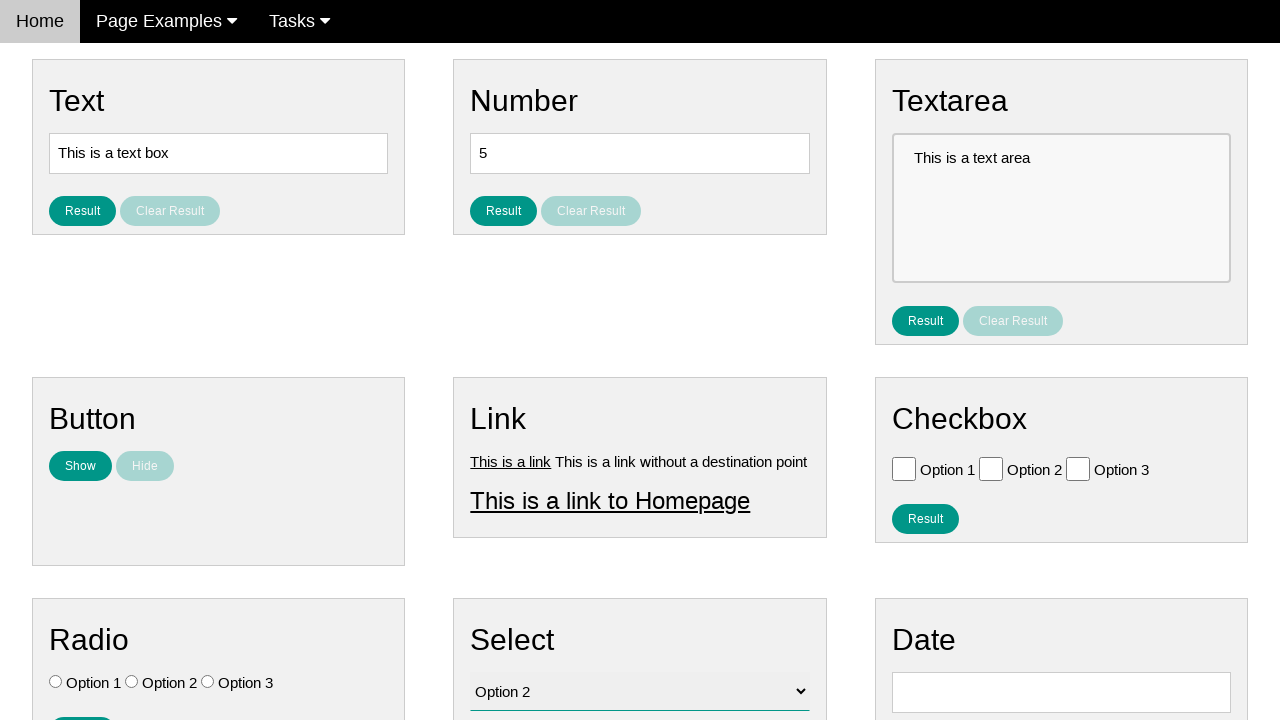

Clicked result button to display selected option at (504, 424) on #result_button_select
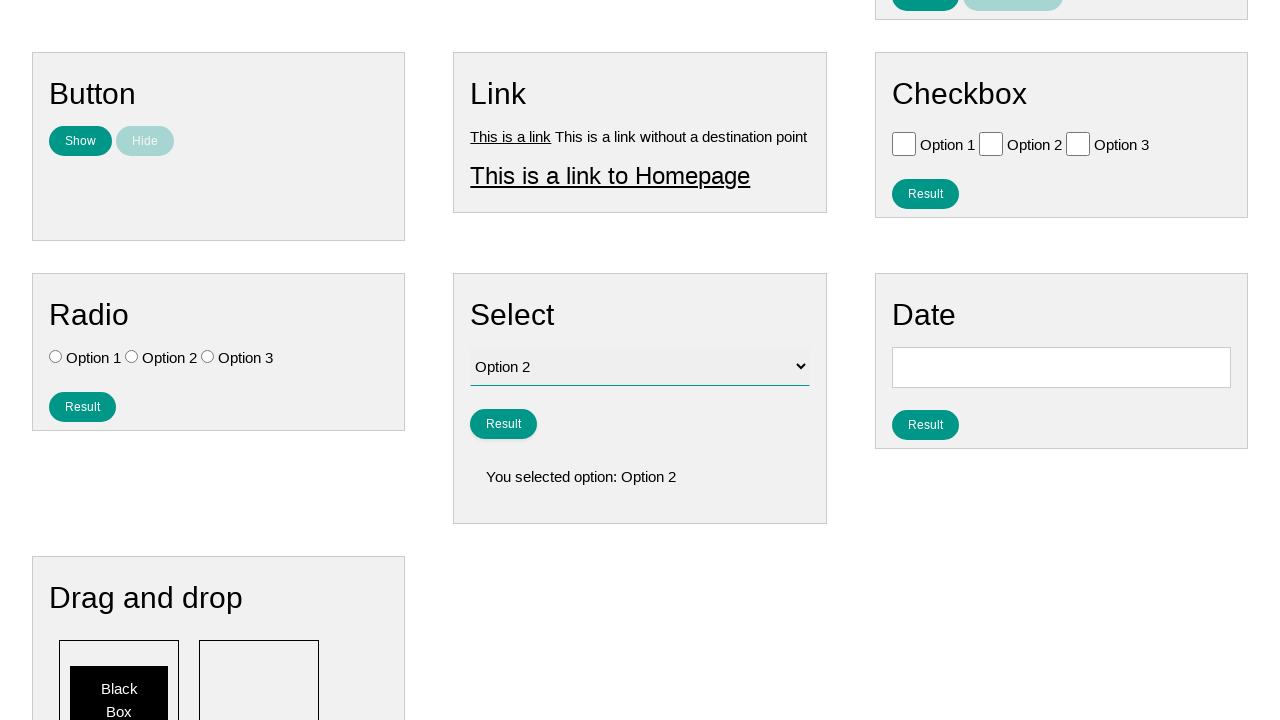

Retrieved result text from page
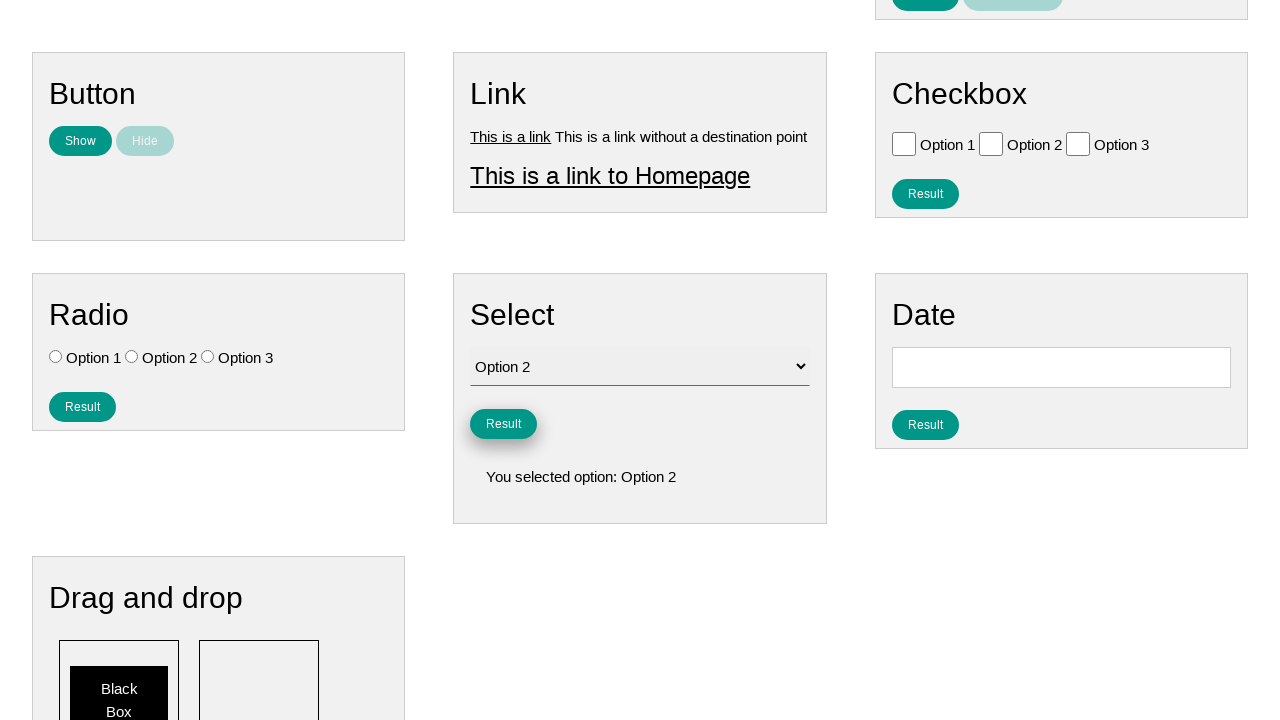

Verified result displays 'You selected option: Option 2'
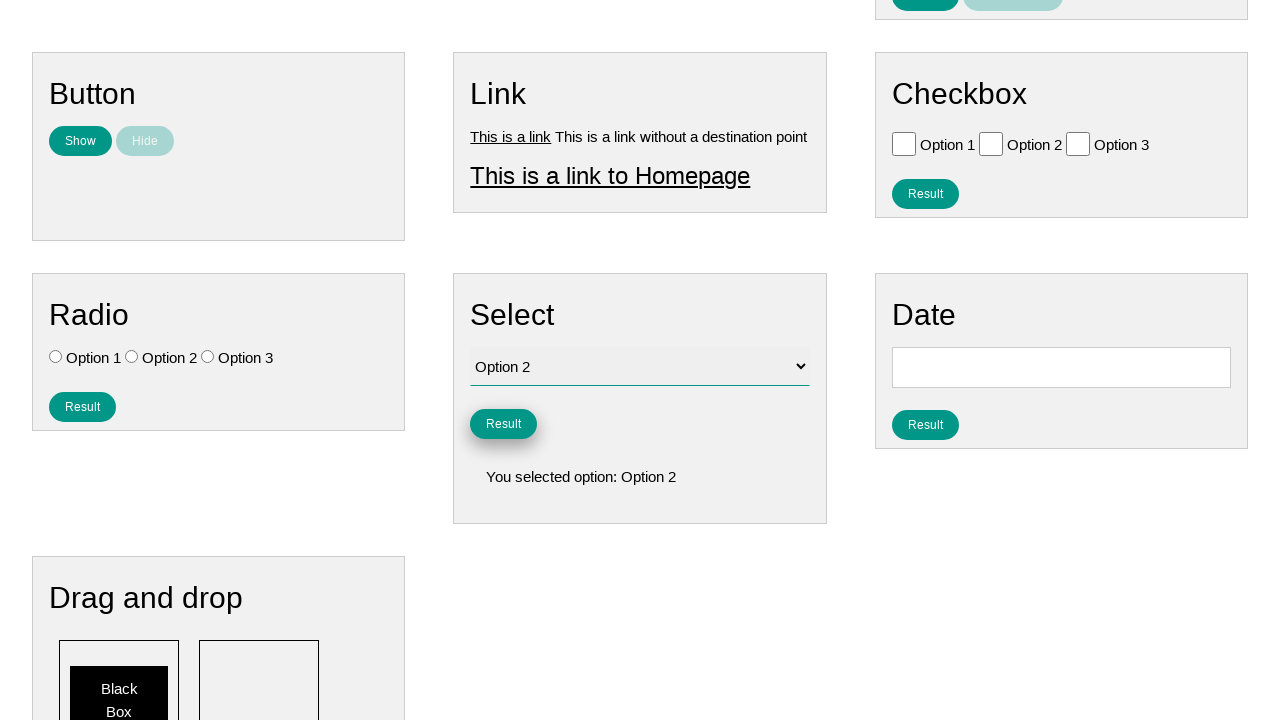

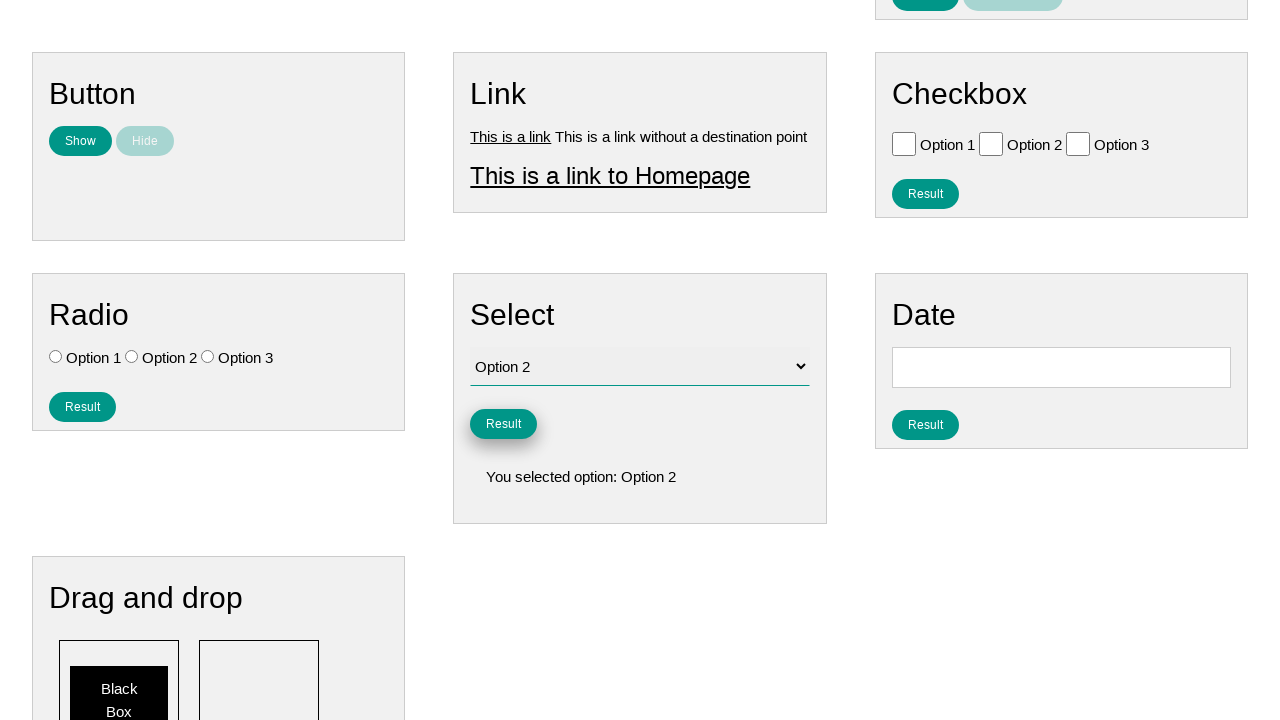